Tests a todo app by adding a new item to the list, then marking all items (including 5 pre-existing ones) as complete by clicking their checkboxes.

Starting URL: https://lambdatest.github.io/sample-todo-app/

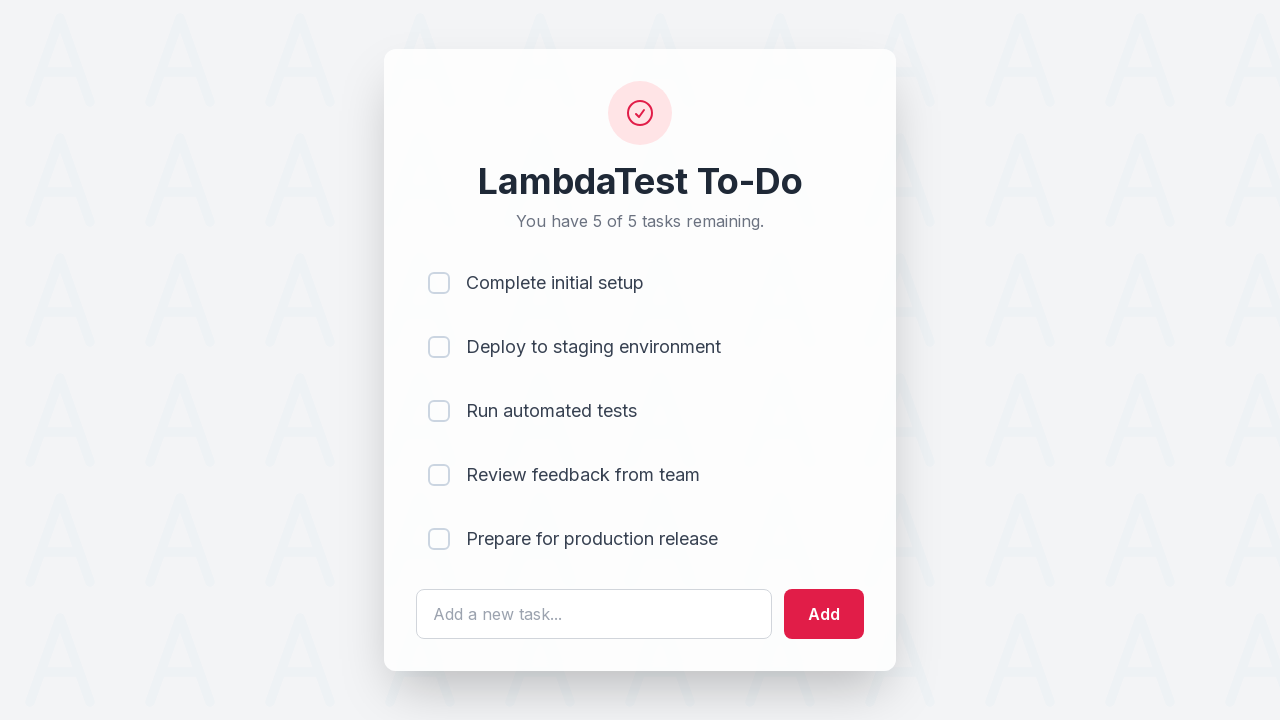

Waited for todo input field to load
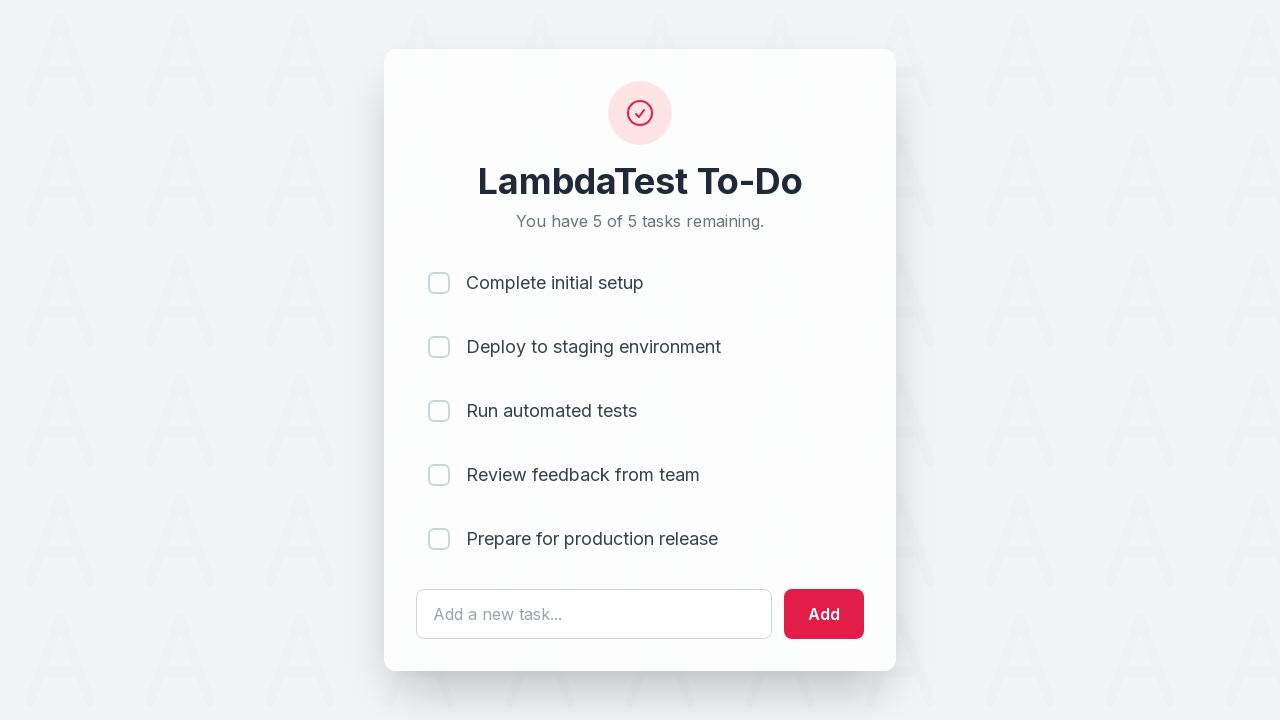

Clicked todo input field to add item 1 at (594, 614) on #sampletodotext
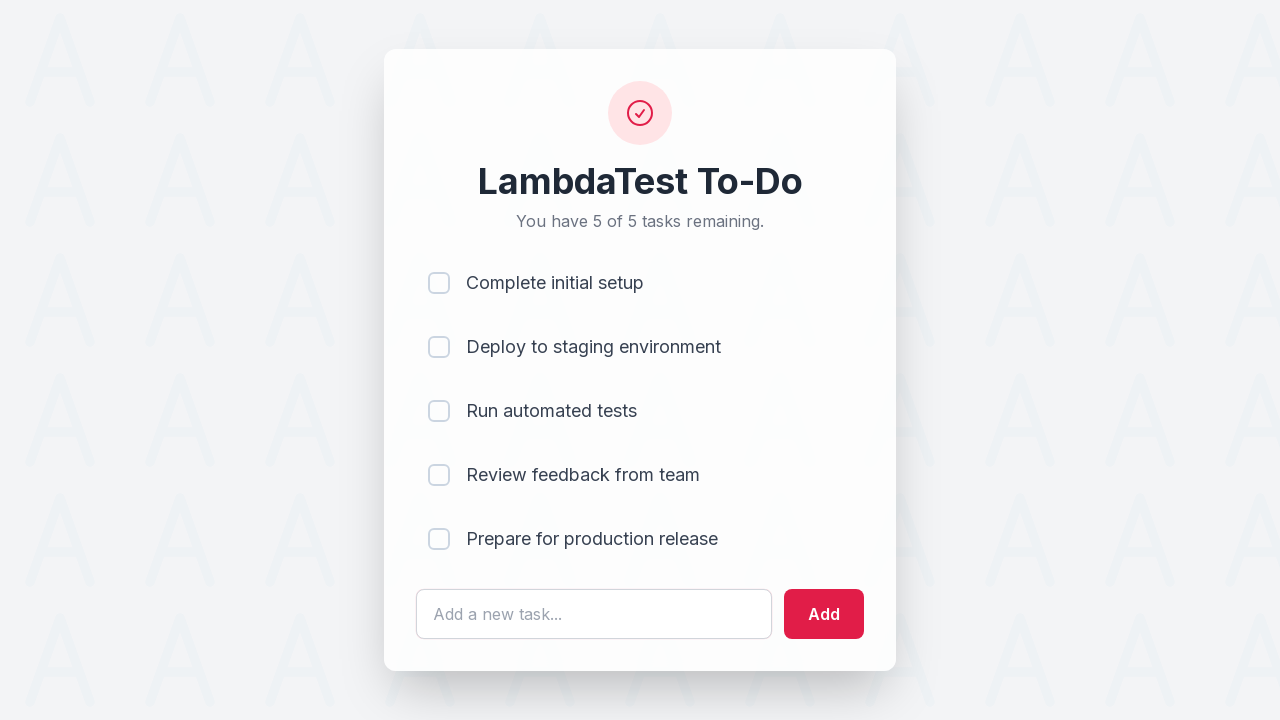

Filled input field with 'Adding a new item 1' on #sampletodotext
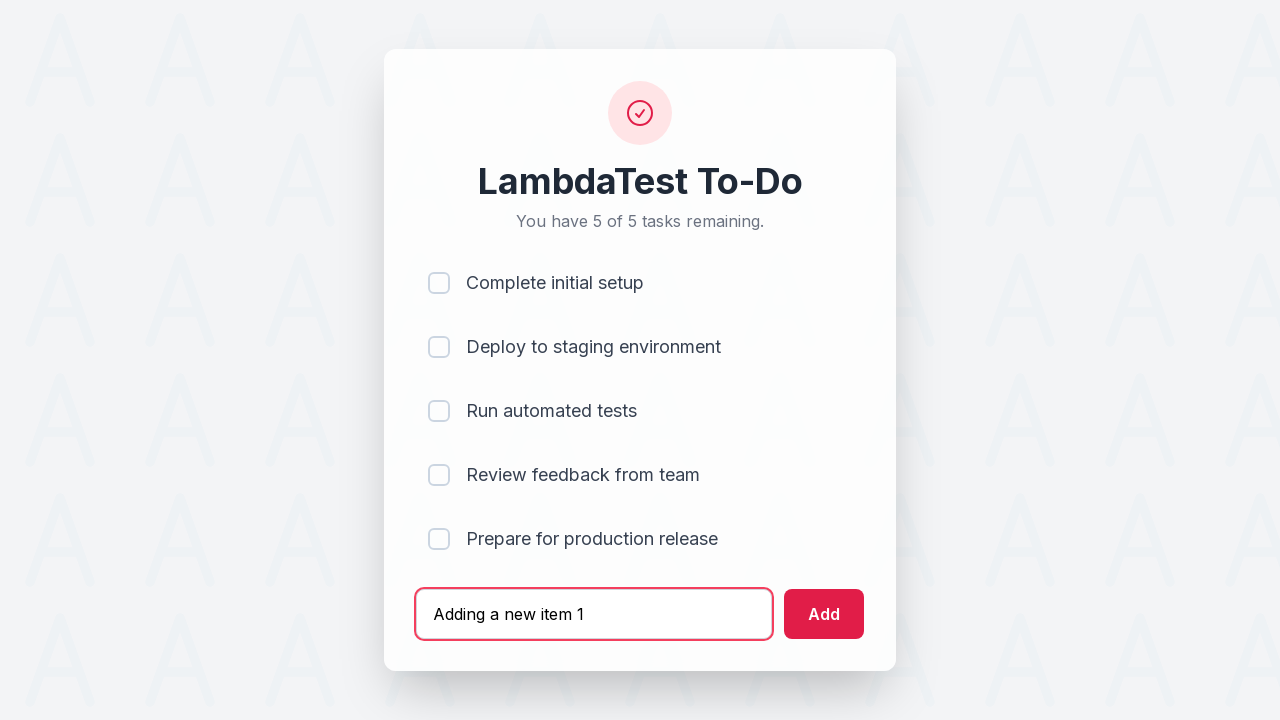

Pressed Enter to add new todo item 1 on #sampletodotext
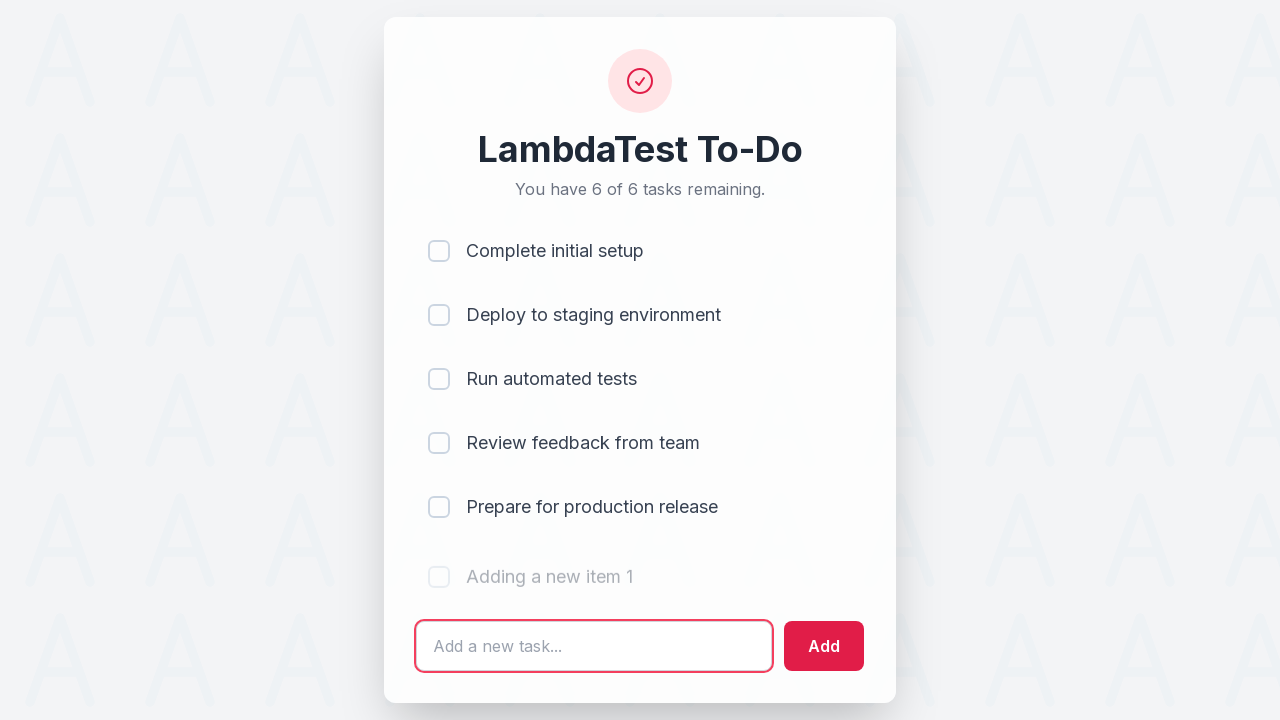

Waited 500ms for item to be added
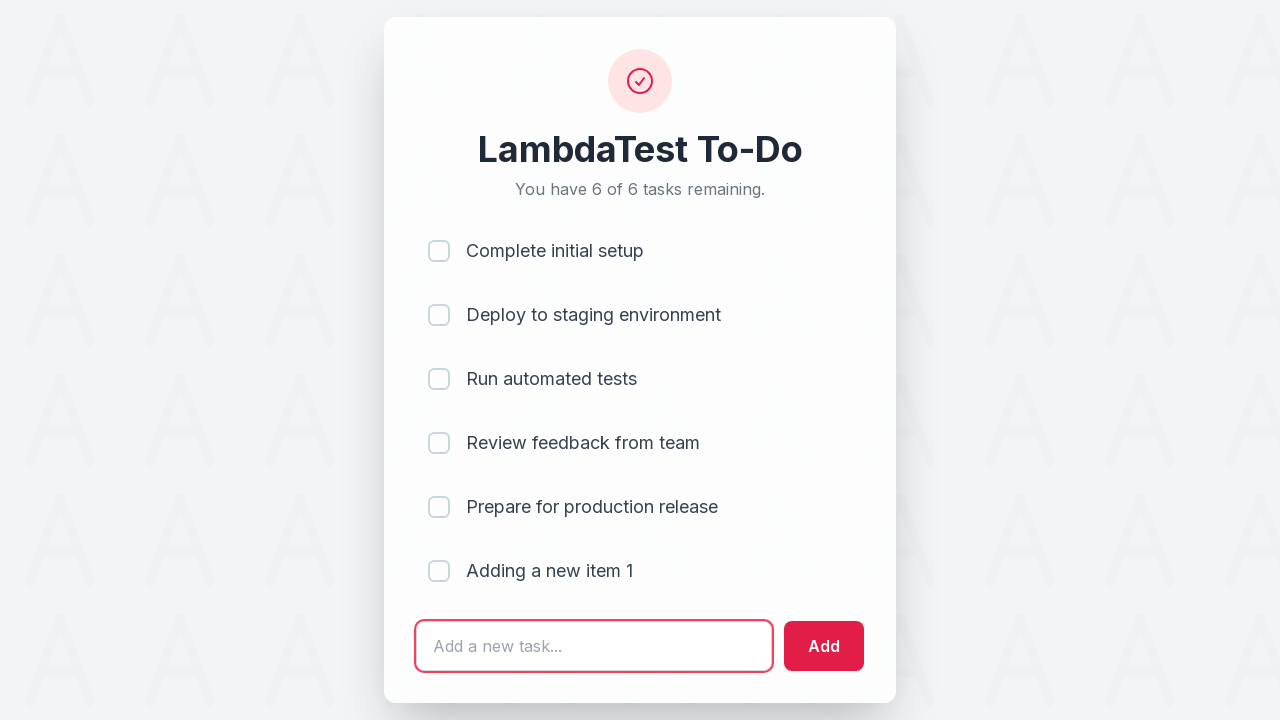

Clicked checkbox 1 to mark item as complete at (439, 251) on (//input[@type='checkbox'])[1]
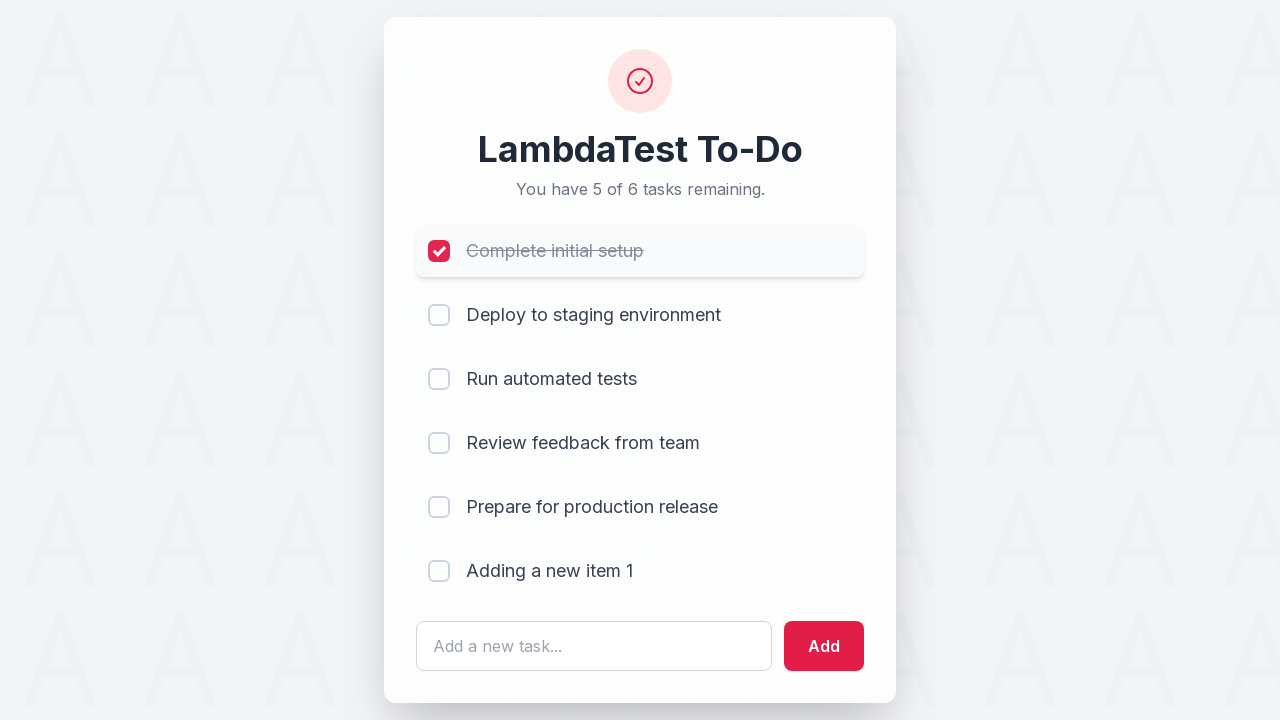

Waited 300ms for checkbox click to register
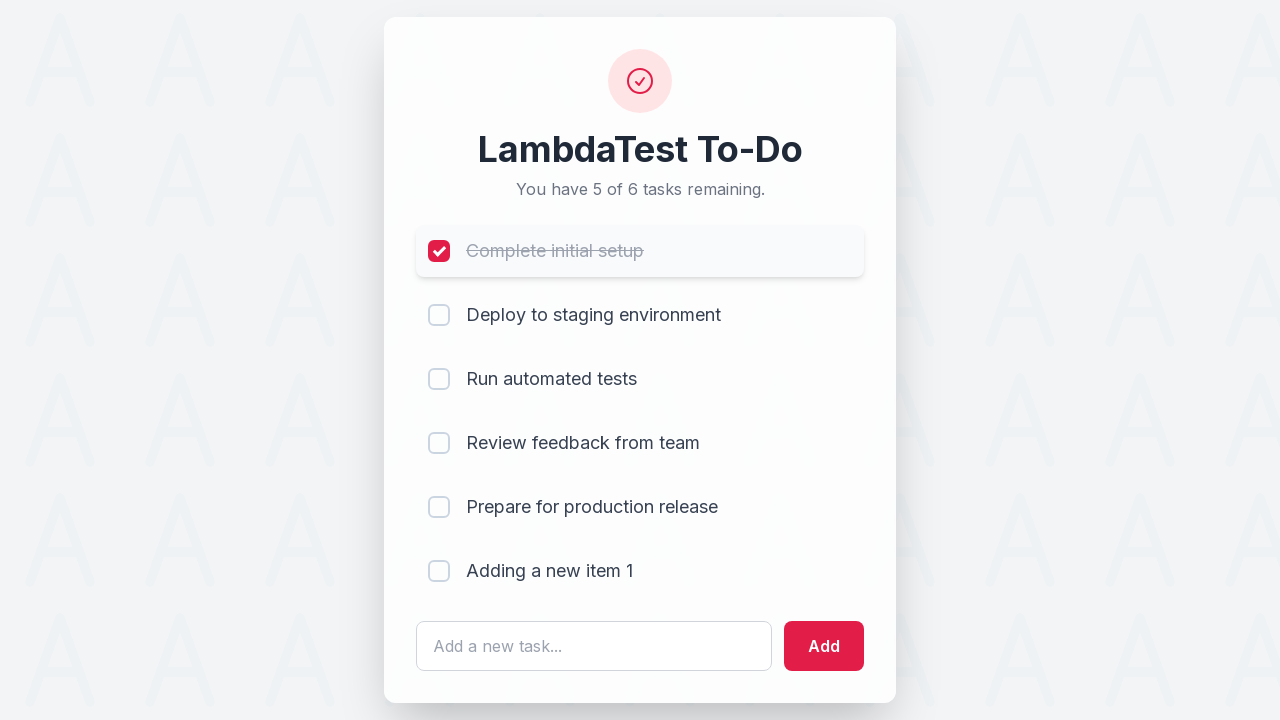

Clicked checkbox 2 to mark item as complete at (439, 315) on (//input[@type='checkbox'])[2]
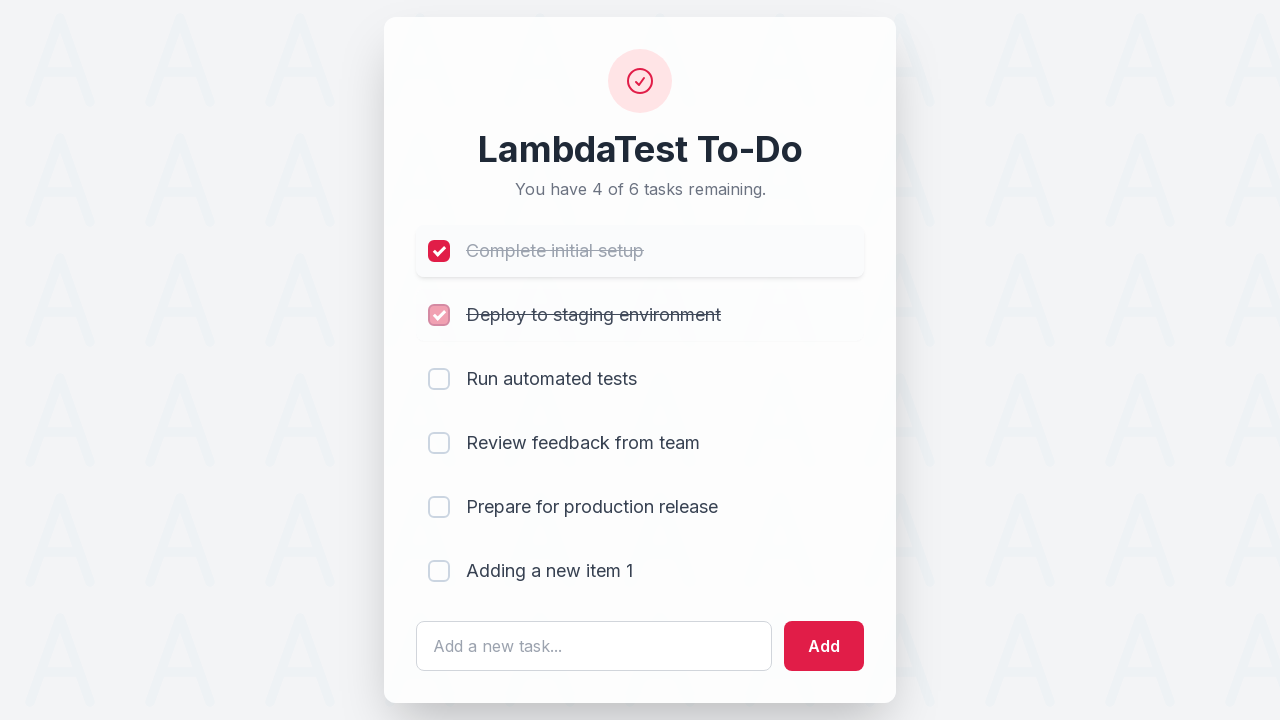

Waited 300ms for checkbox click to register
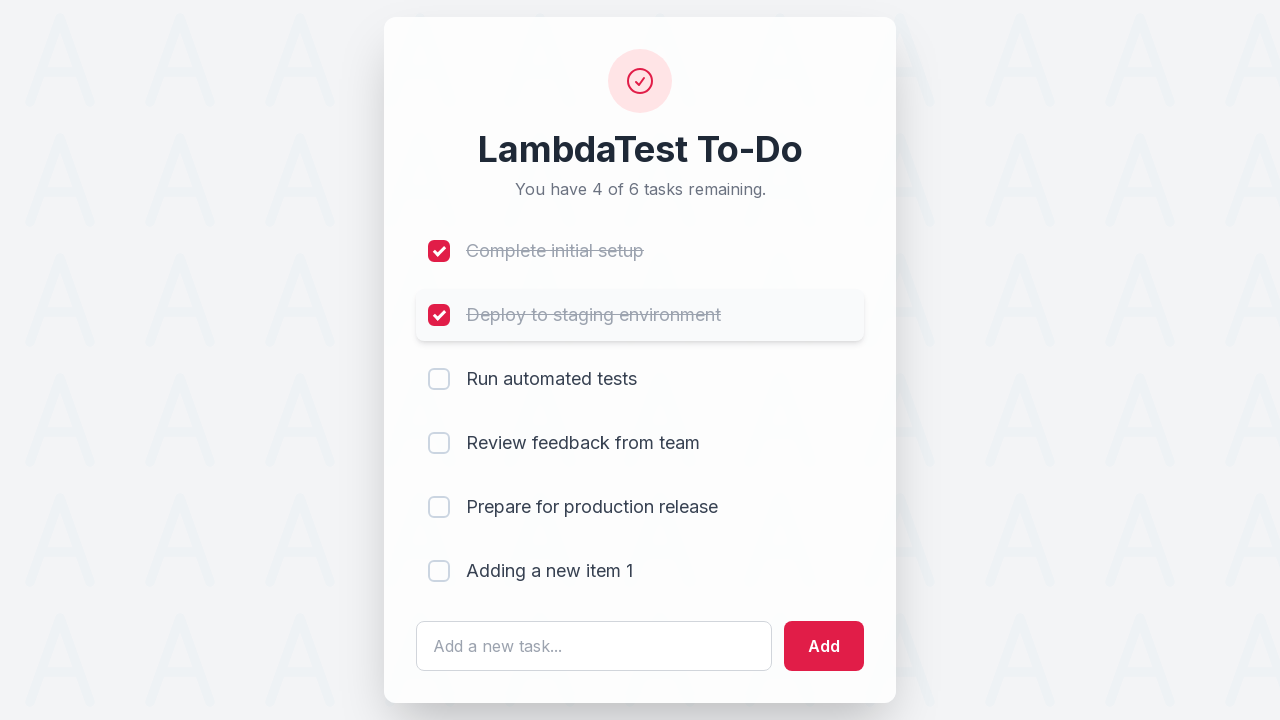

Clicked checkbox 3 to mark item as complete at (439, 379) on (//input[@type='checkbox'])[3]
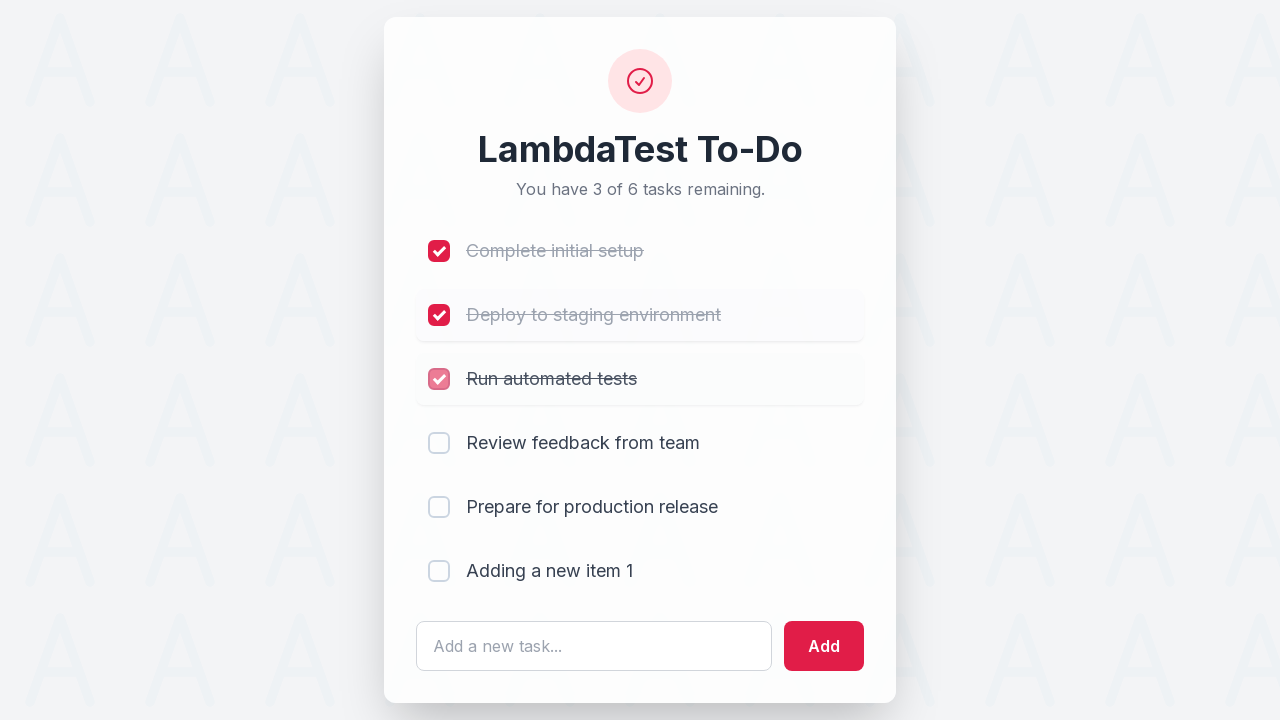

Waited 300ms for checkbox click to register
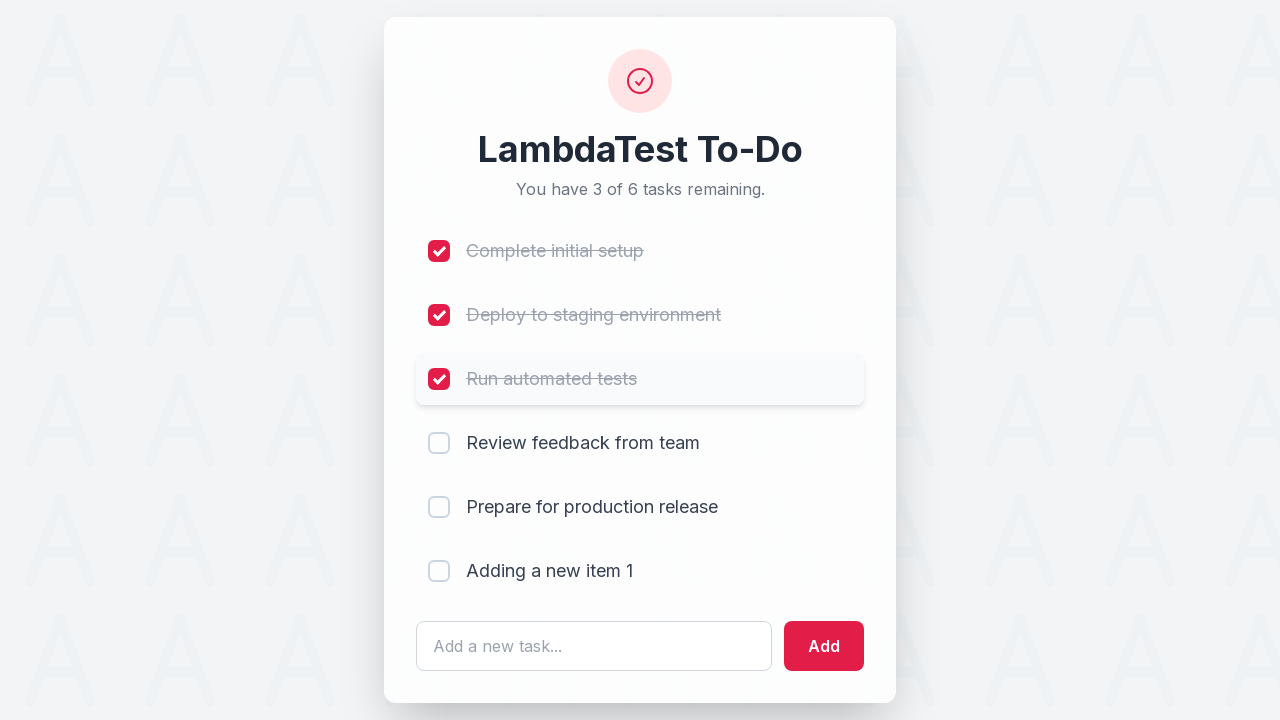

Clicked checkbox 4 to mark item as complete at (439, 443) on (//input[@type='checkbox'])[4]
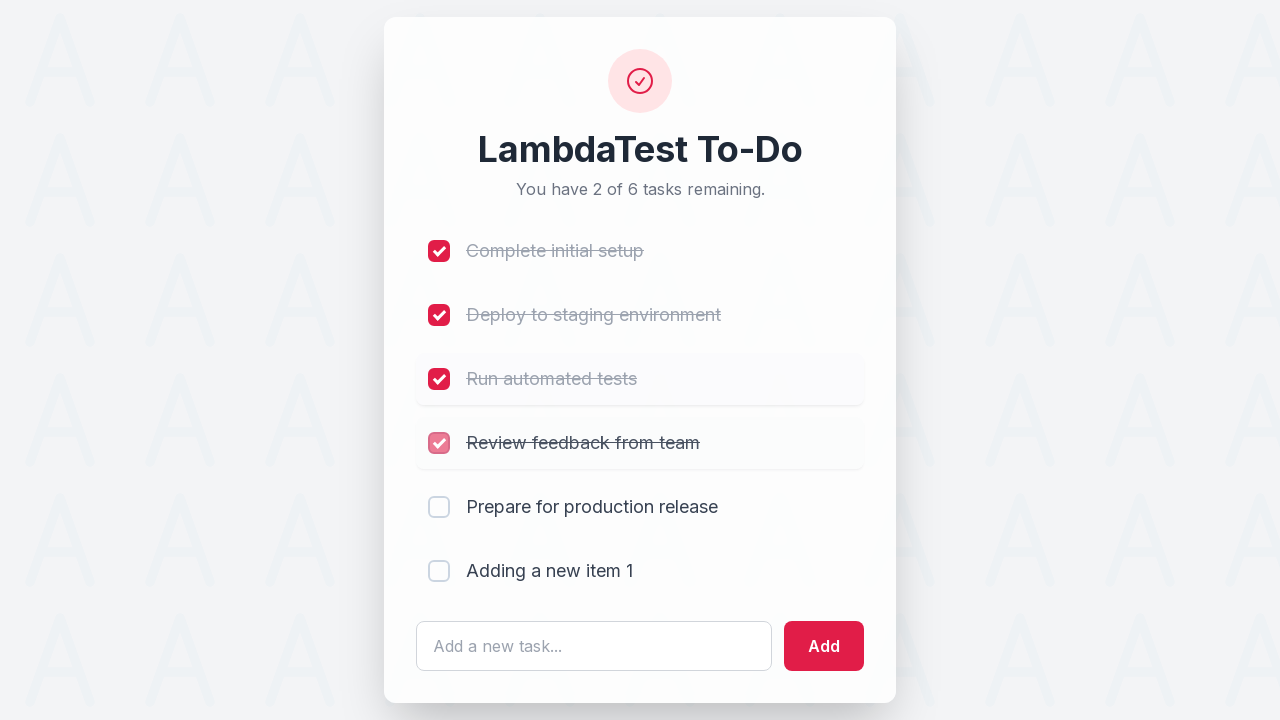

Waited 300ms for checkbox click to register
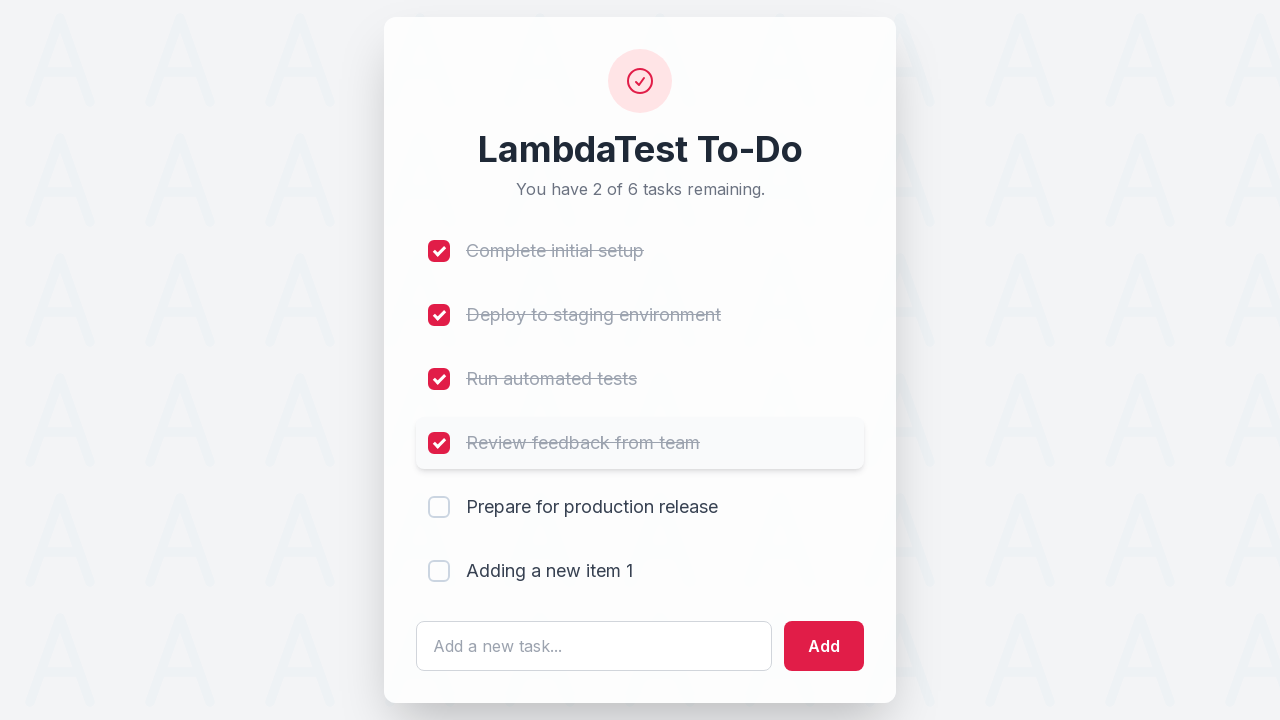

Clicked checkbox 5 to mark item as complete at (439, 507) on (//input[@type='checkbox'])[5]
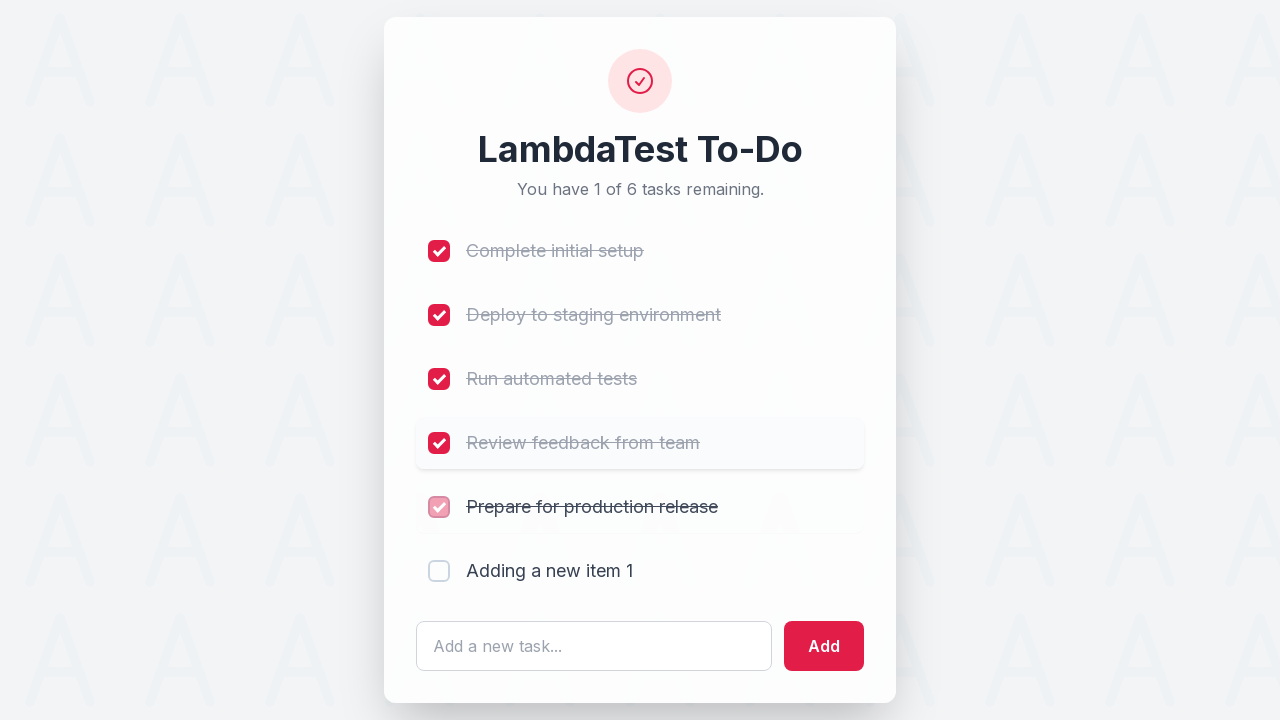

Waited 300ms for checkbox click to register
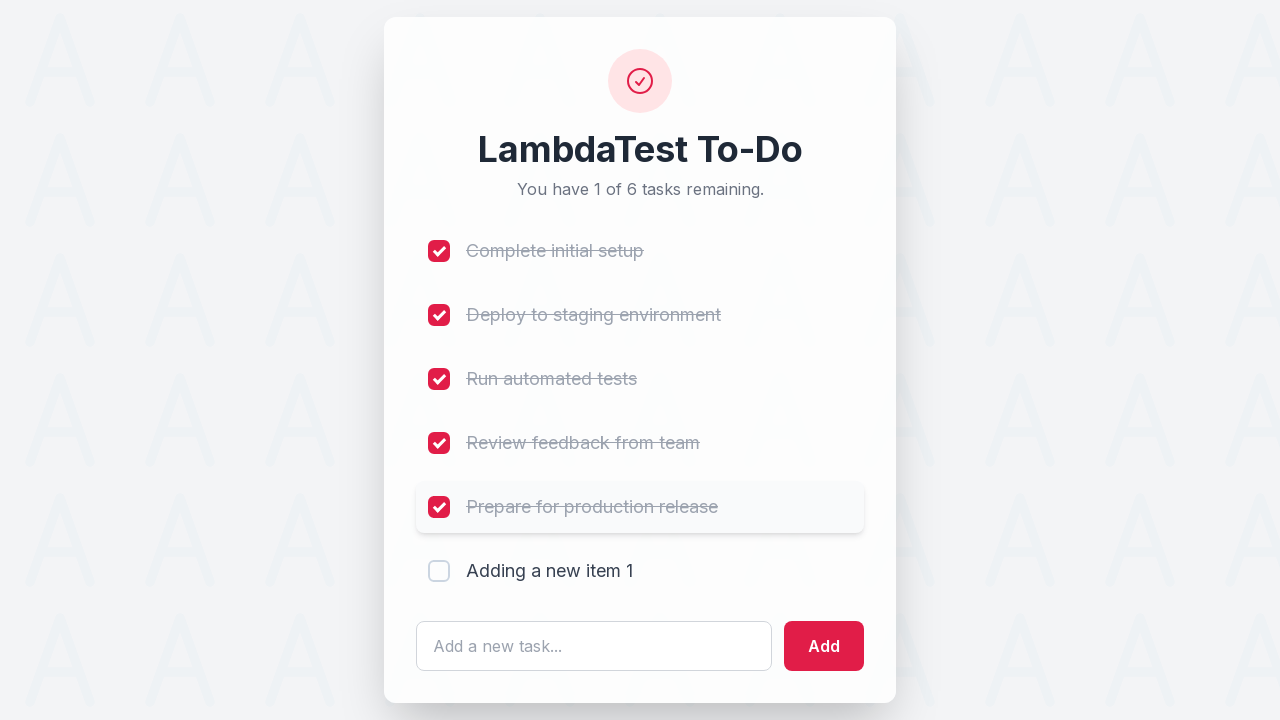

Clicked checkbox 6 to mark item as complete at (439, 571) on (//input[@type='checkbox'])[6]
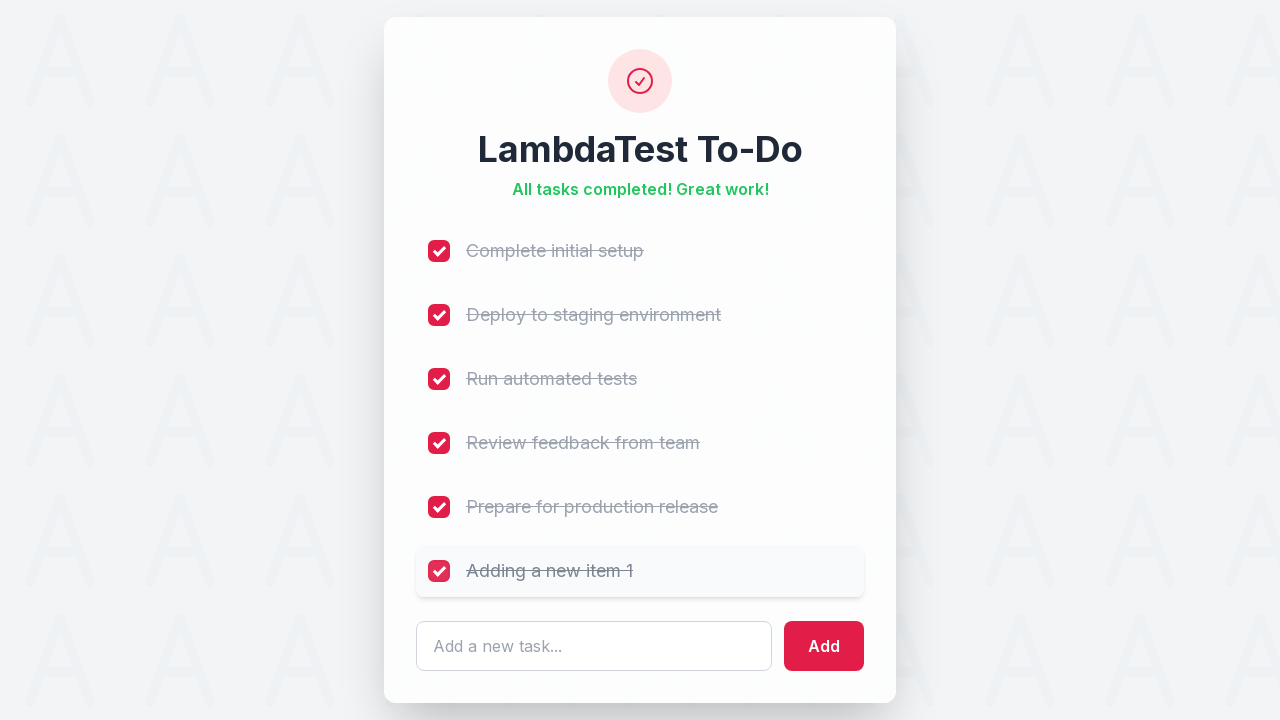

Waited 300ms for checkbox click to register
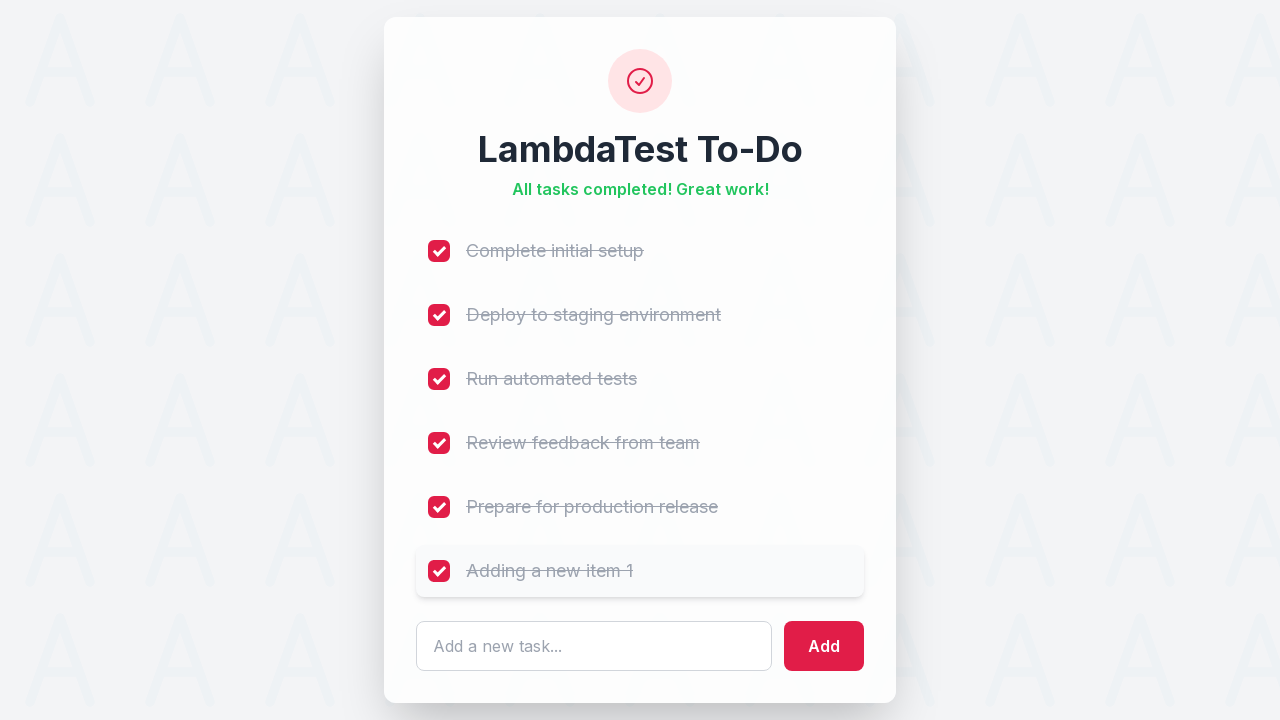

Verified all todo items are loaded
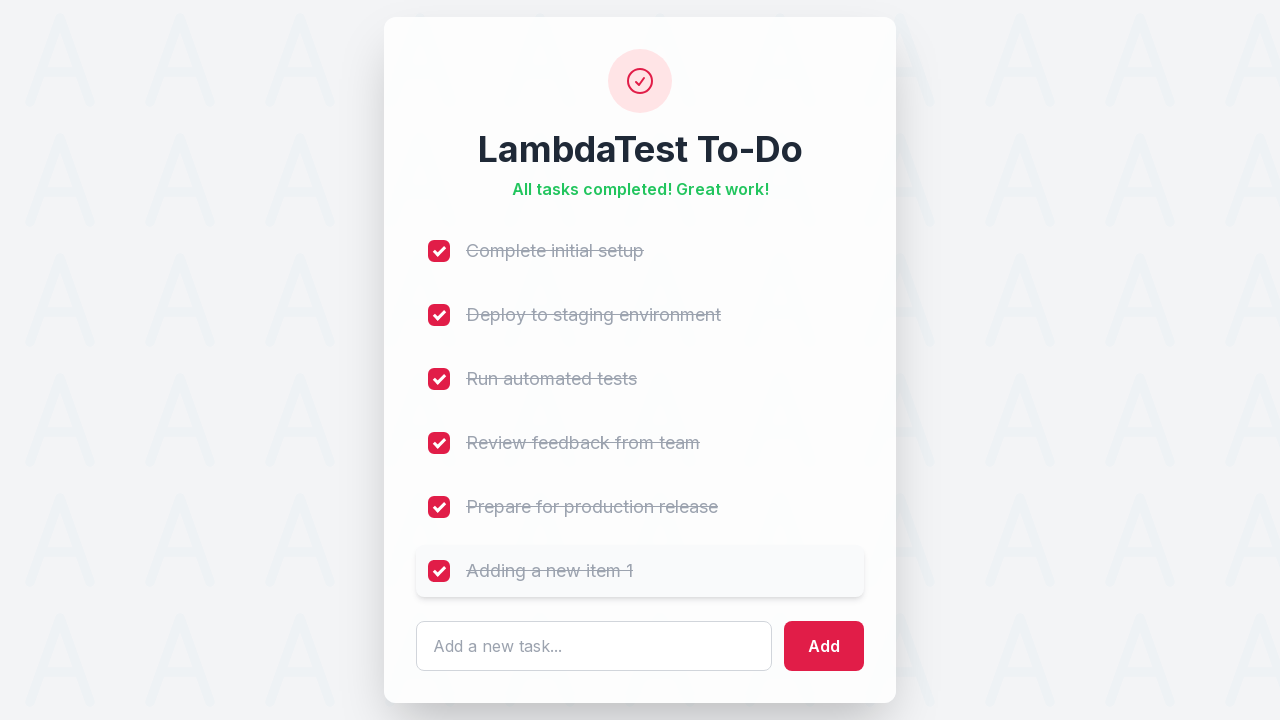

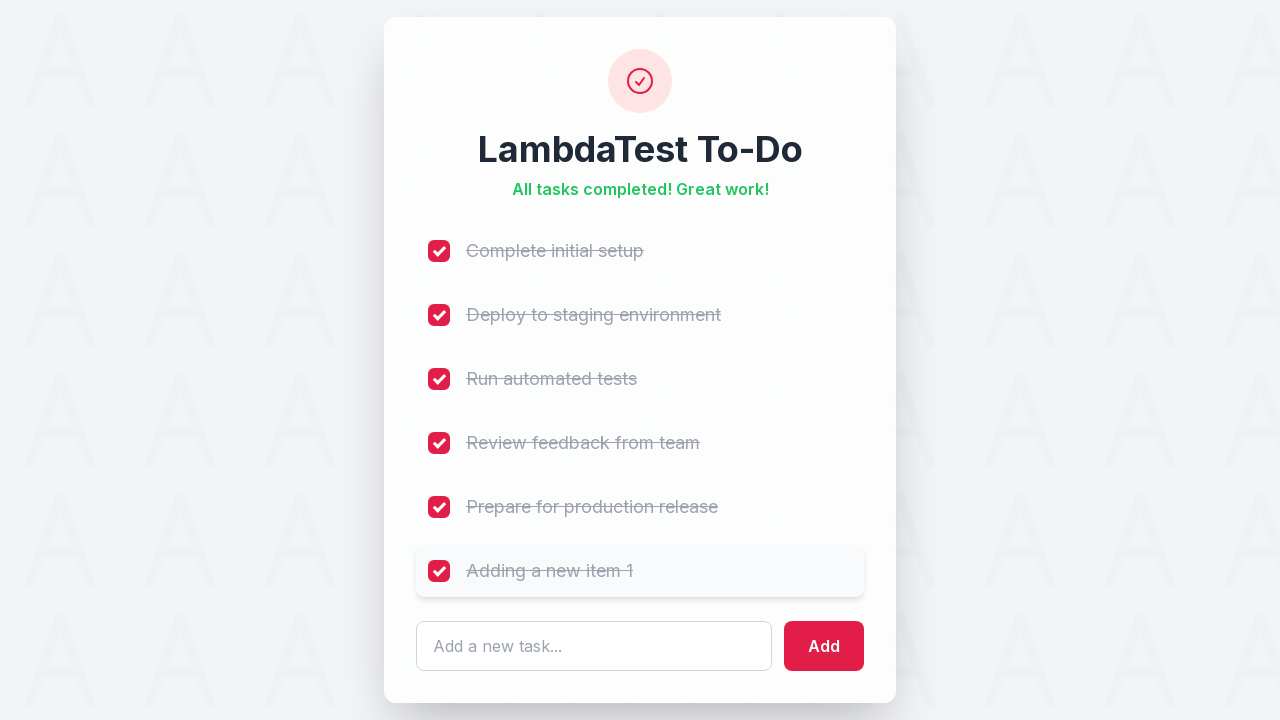